Adds a product to the cart and verifies the product name and price are correctly displayed in the cart

Starting URL: http://intershop5.skillbox.ru/product-category/catalog/

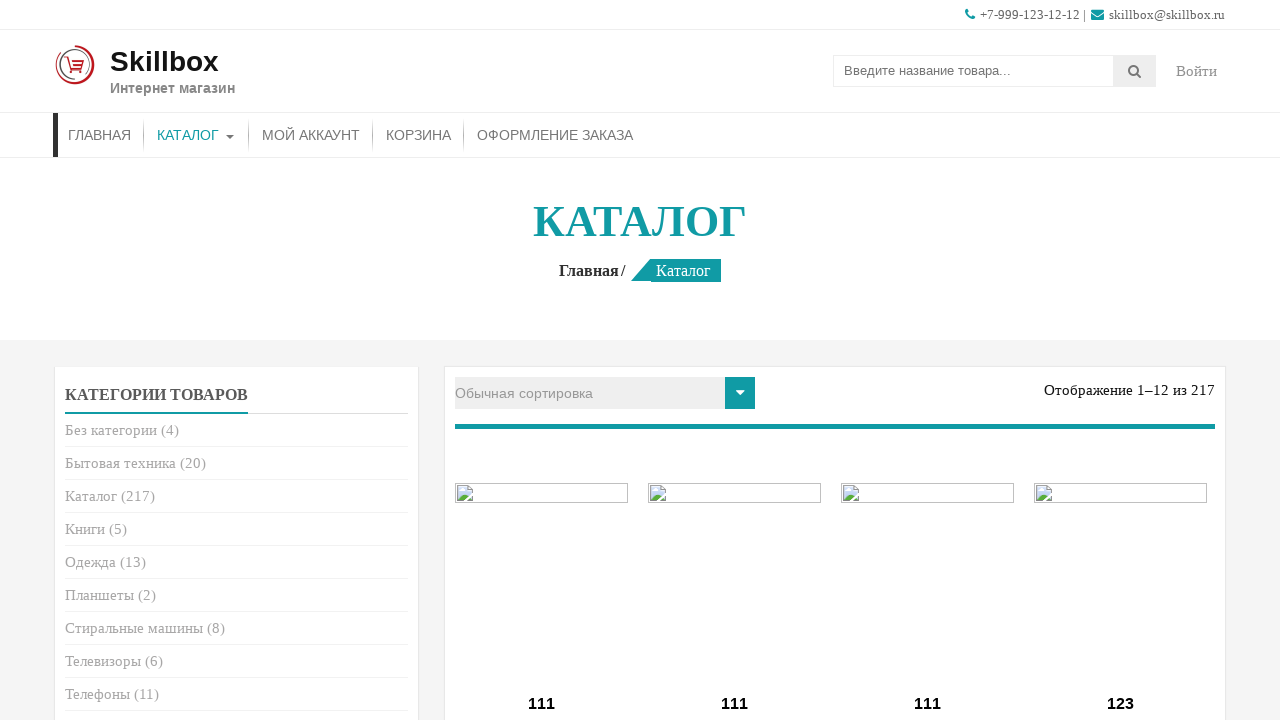

Retrieved product name from catalog page
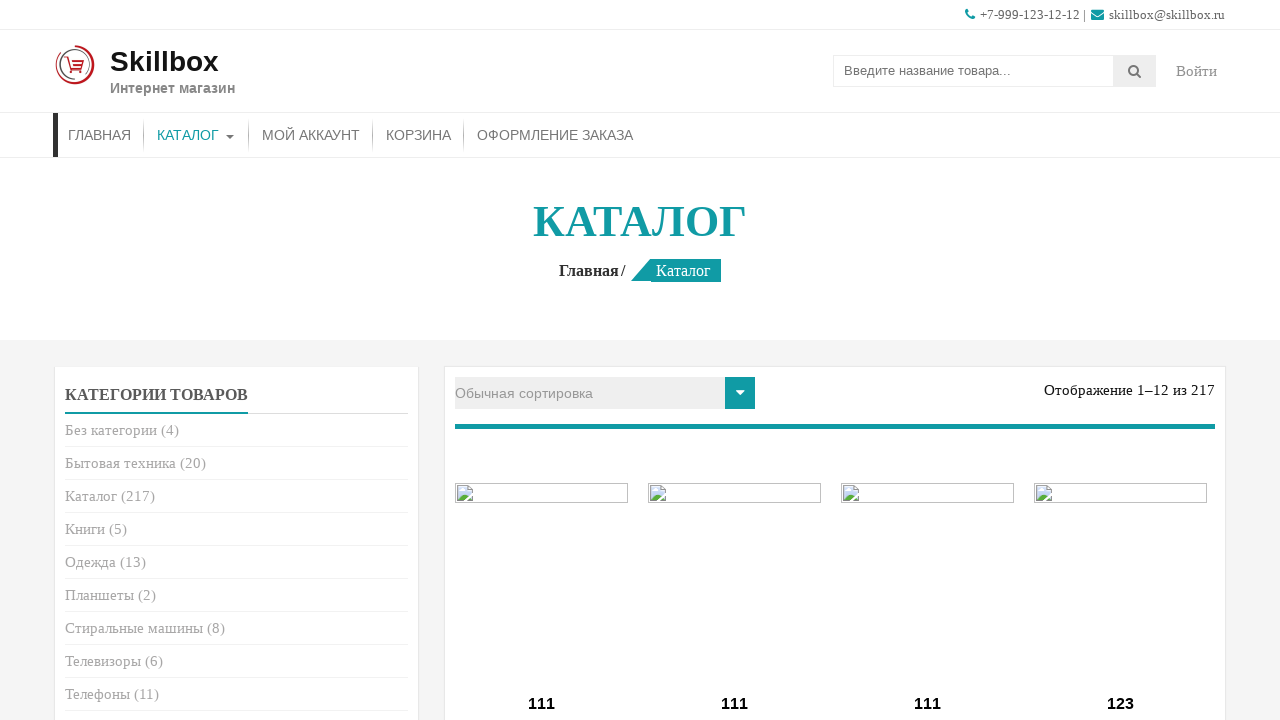

Retrieved product price from catalog page
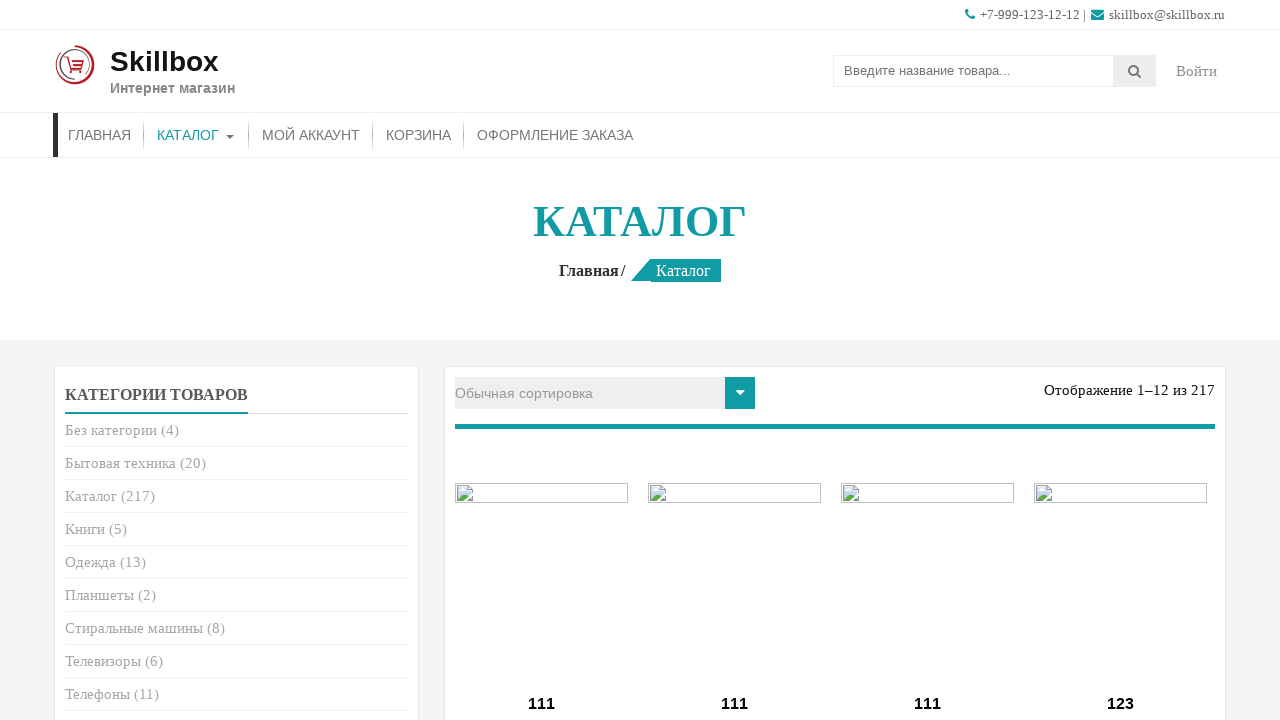

Clicked 'Add to cart' button for product at (542, 361) on .post-15 a.add_to_cart_button
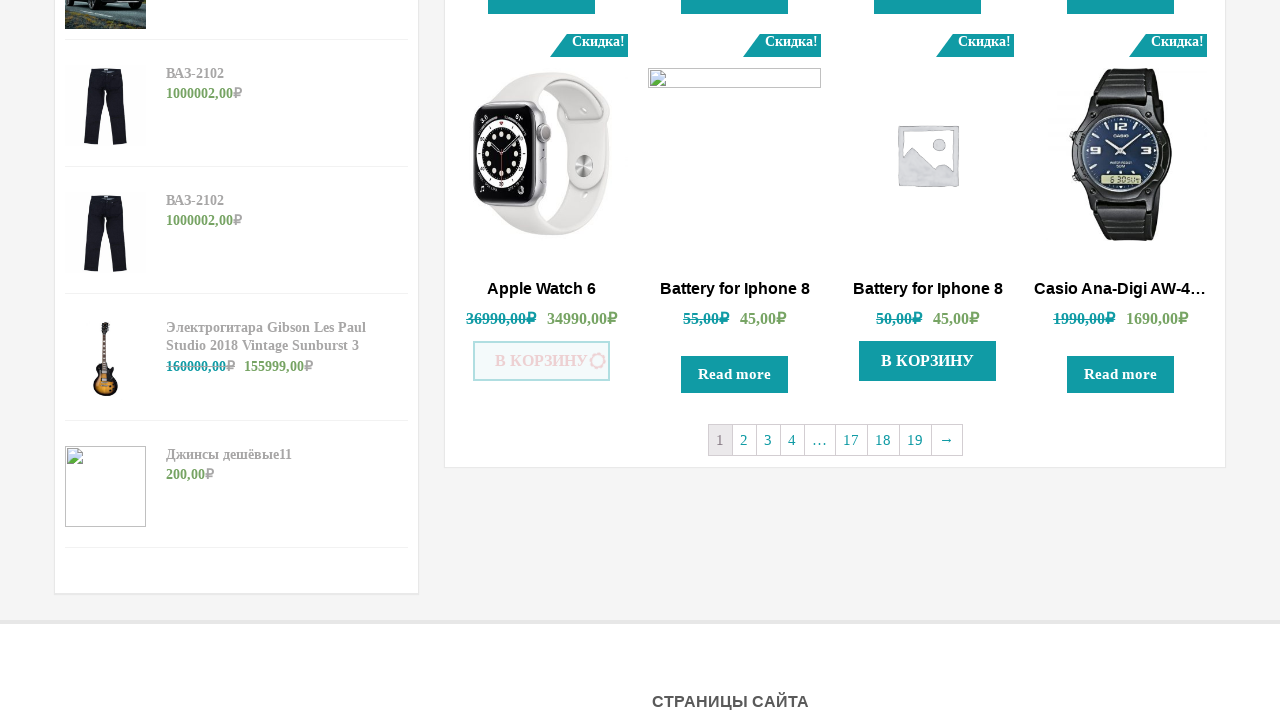

Waited for 'View cart' button to appear
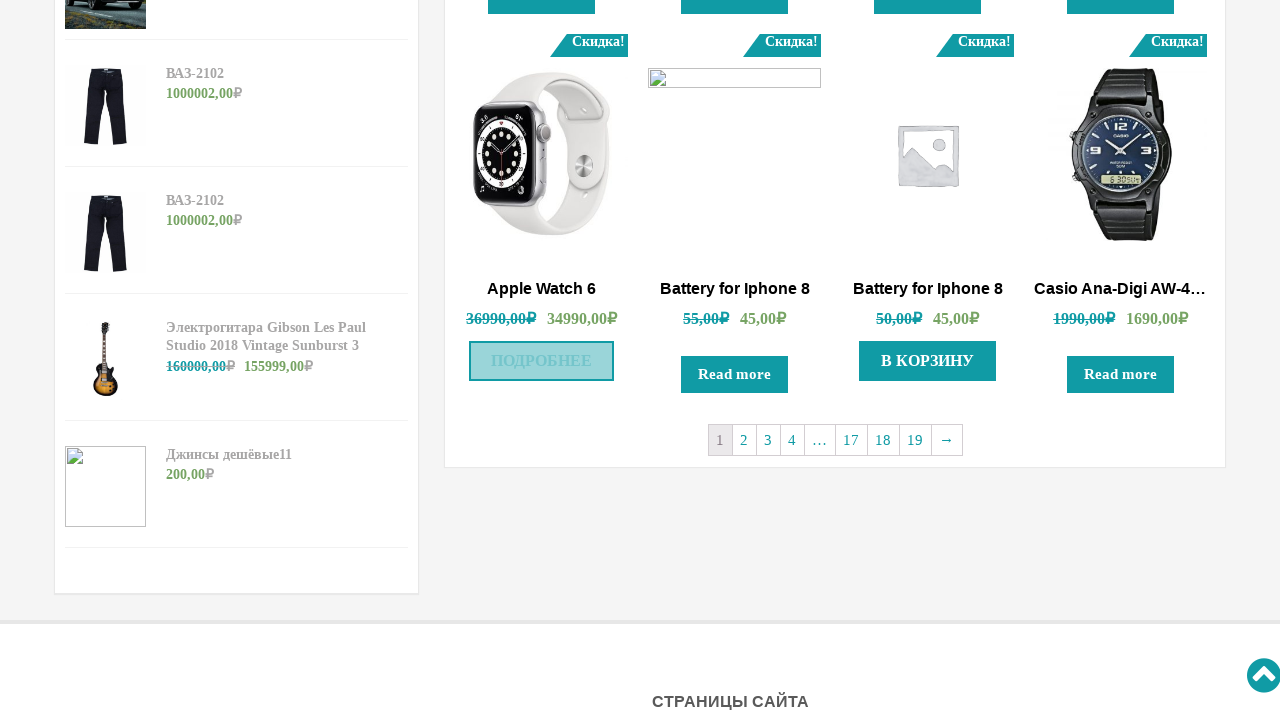

Clicked 'View cart' button at (542, 361) on .post-15 .added_to_cart
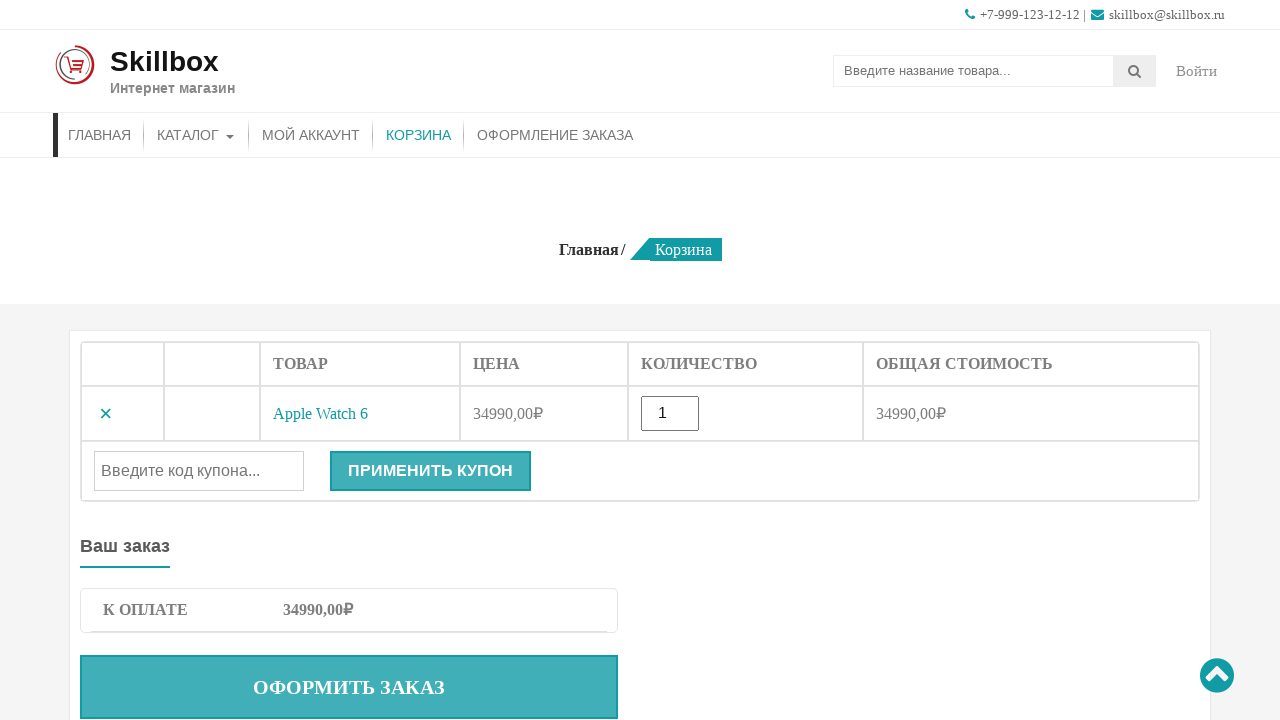

Navigated to cart page successfully
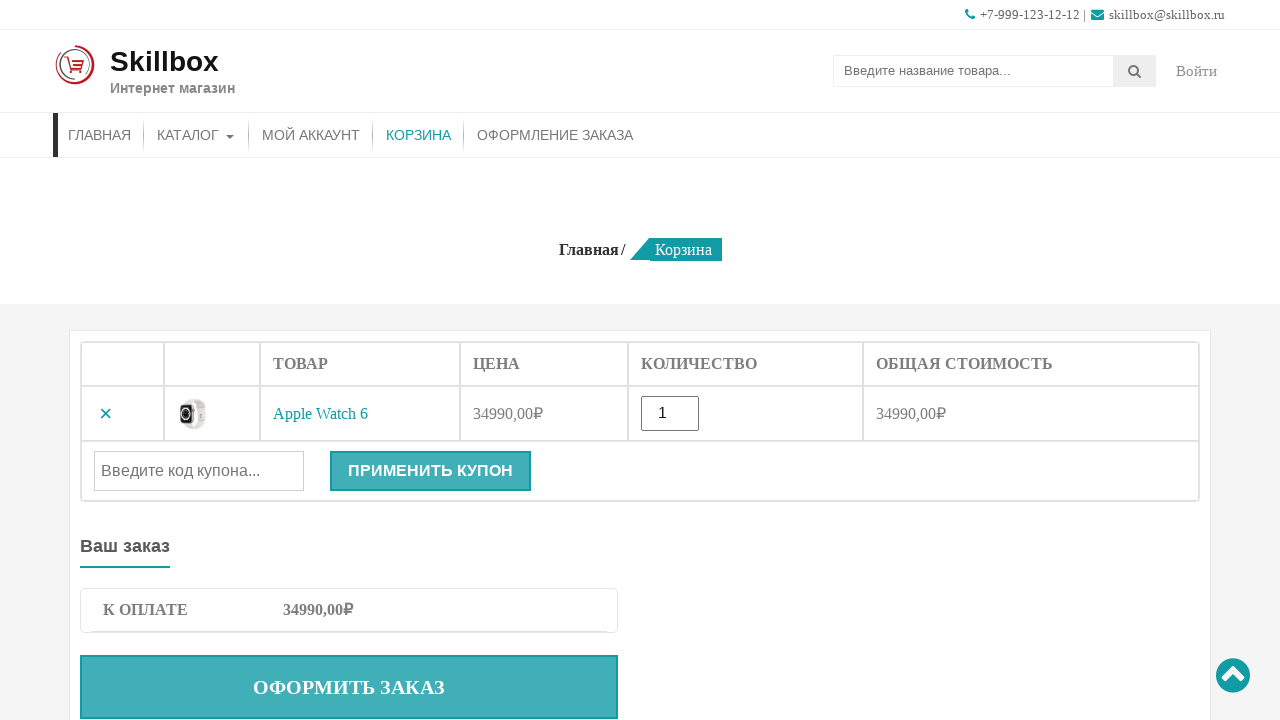

Retrieved product name from cart
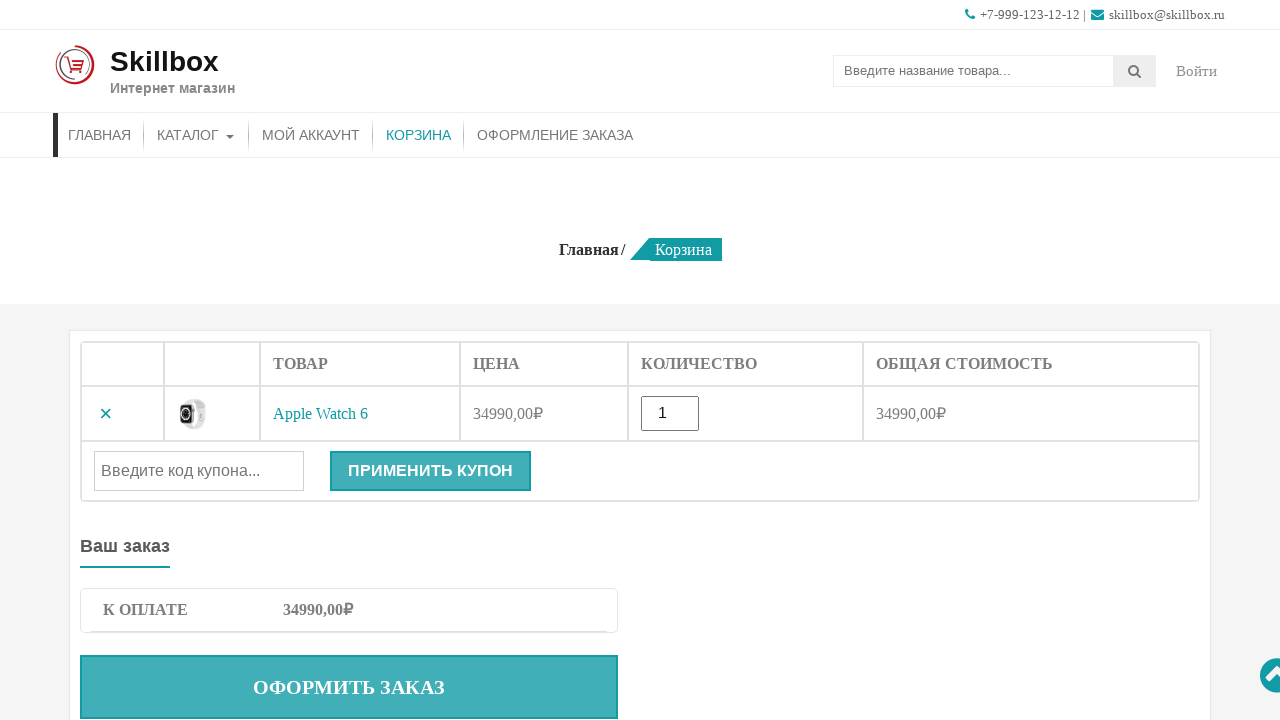

Retrieved product price from cart
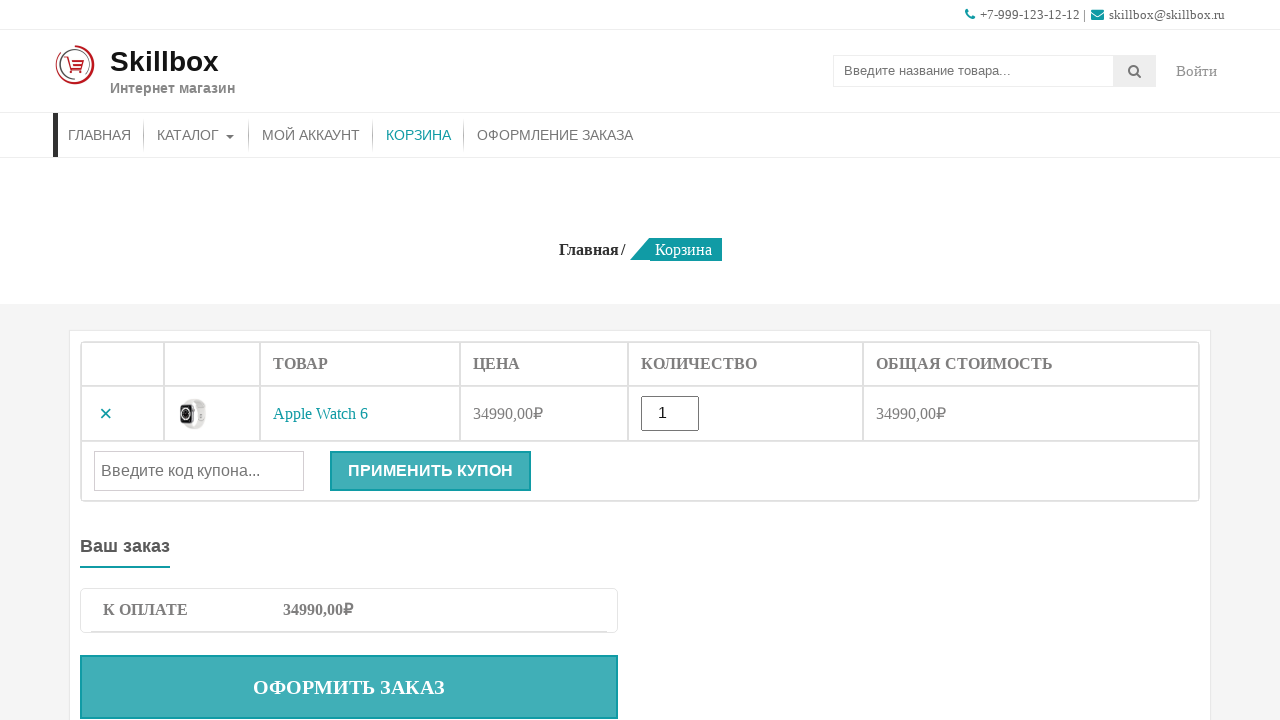

Verified product name matches between catalog and cart
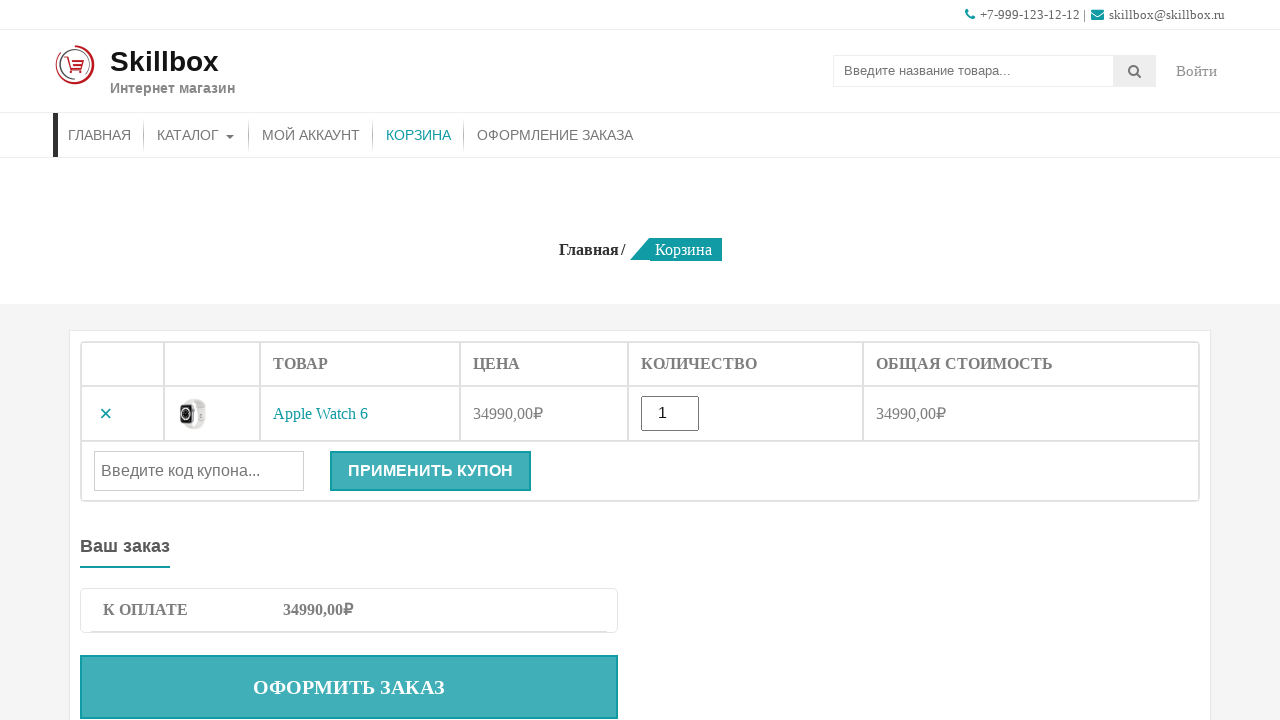

Verified product price matches between catalog and cart
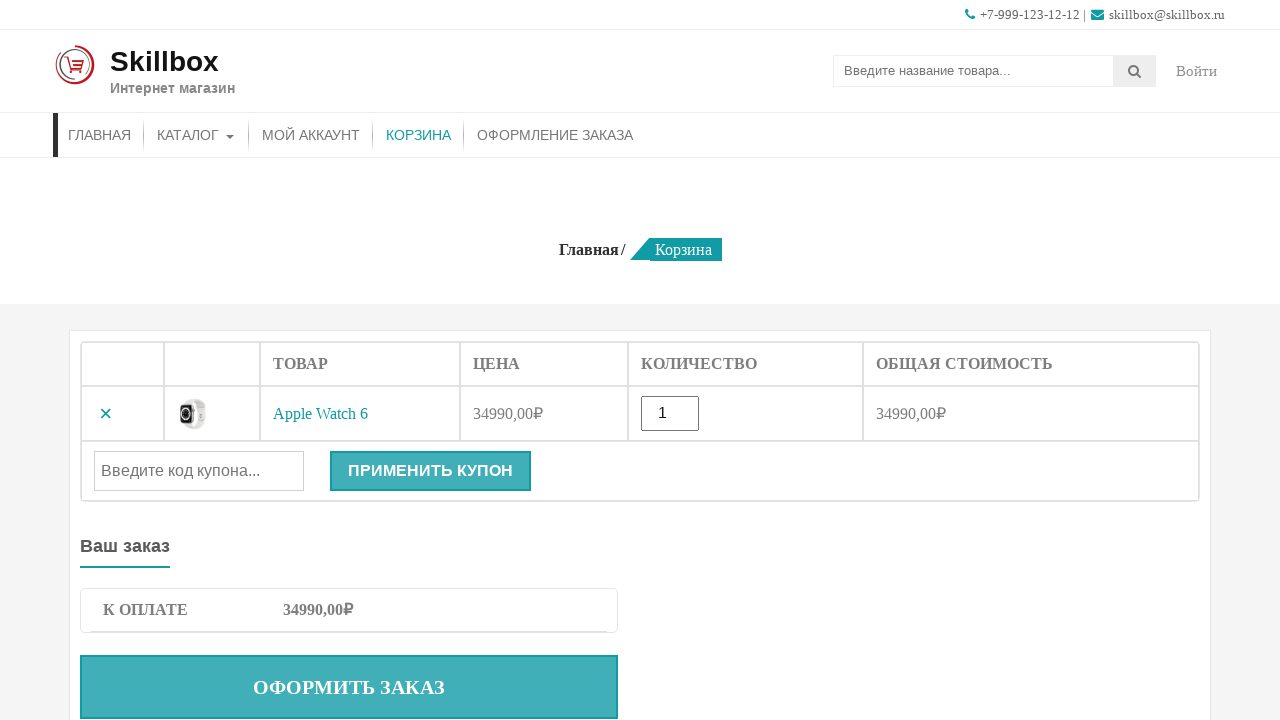

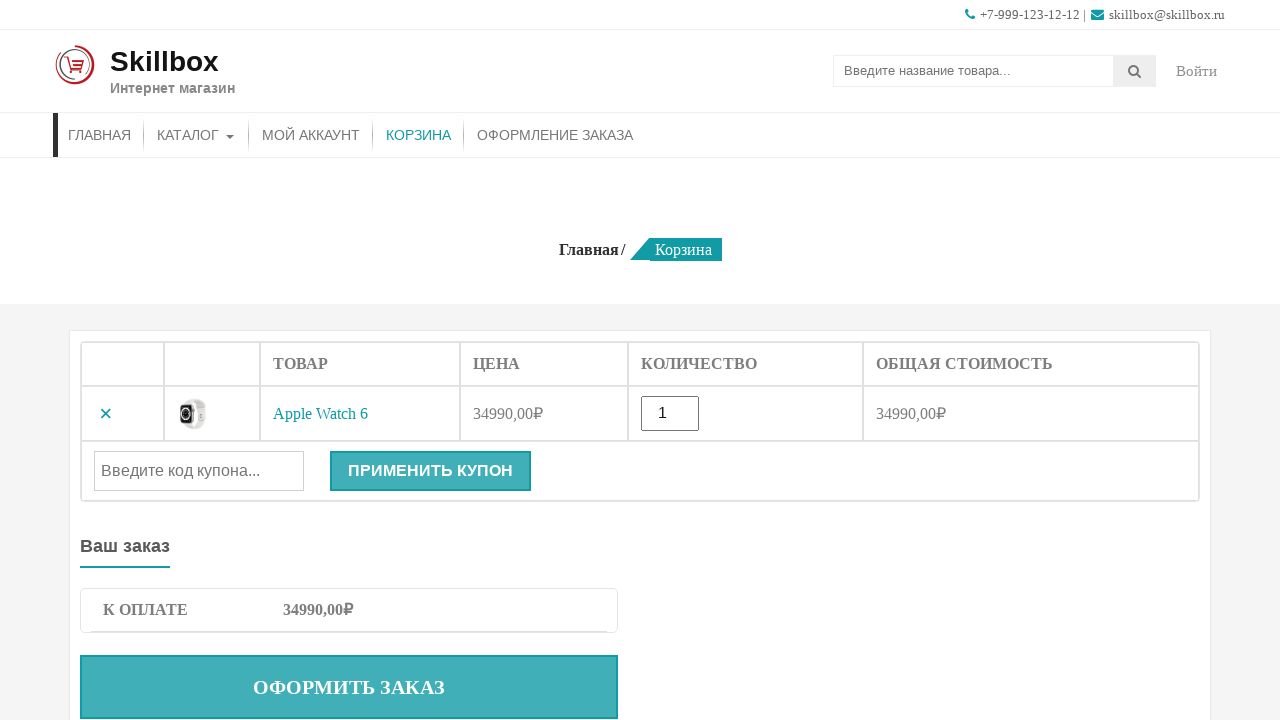